Cross-browser test that navigates to The GSF website homepage to verify it loads successfully

Starting URL: https://thegsf.co/

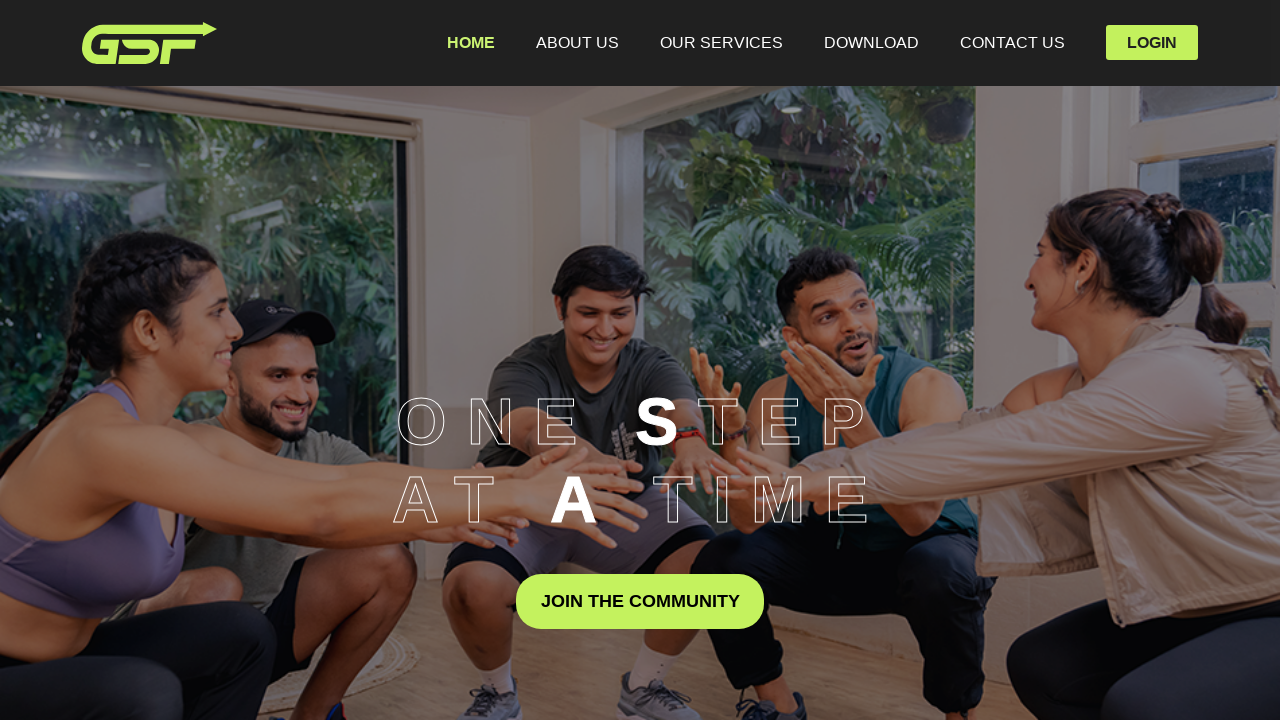

Waited for GSF homepage to fully load (networkidle state)
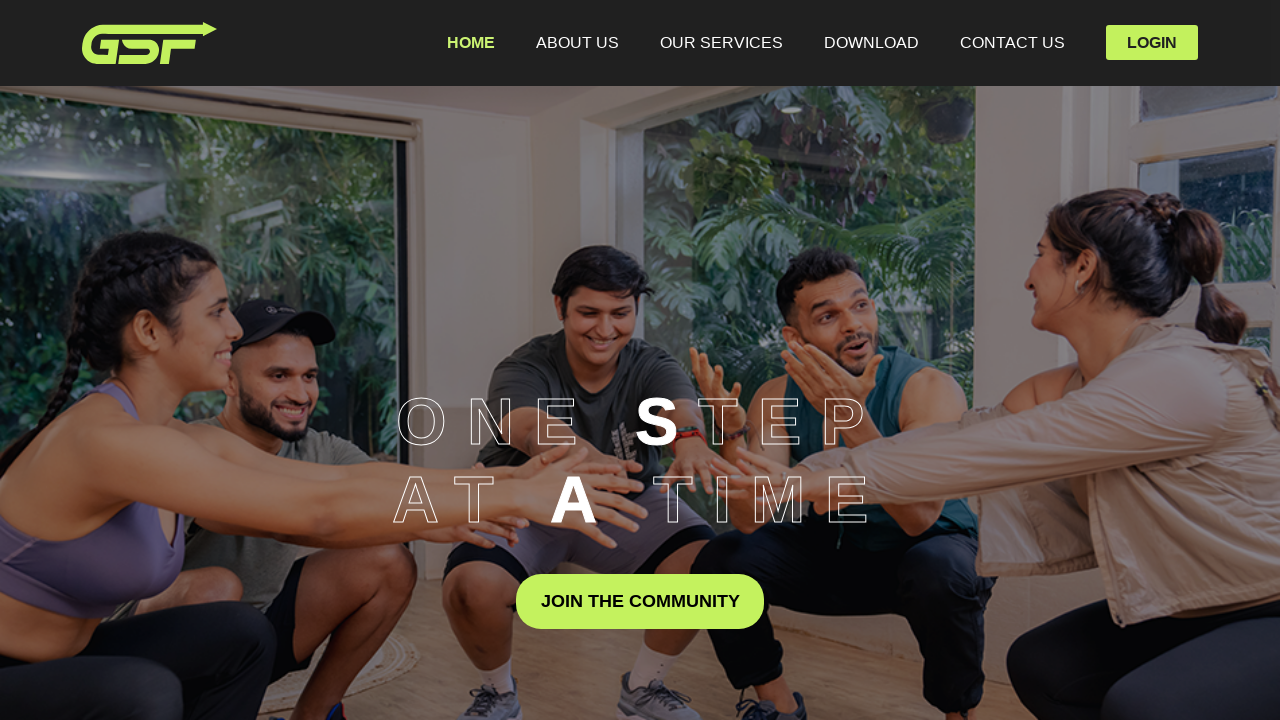

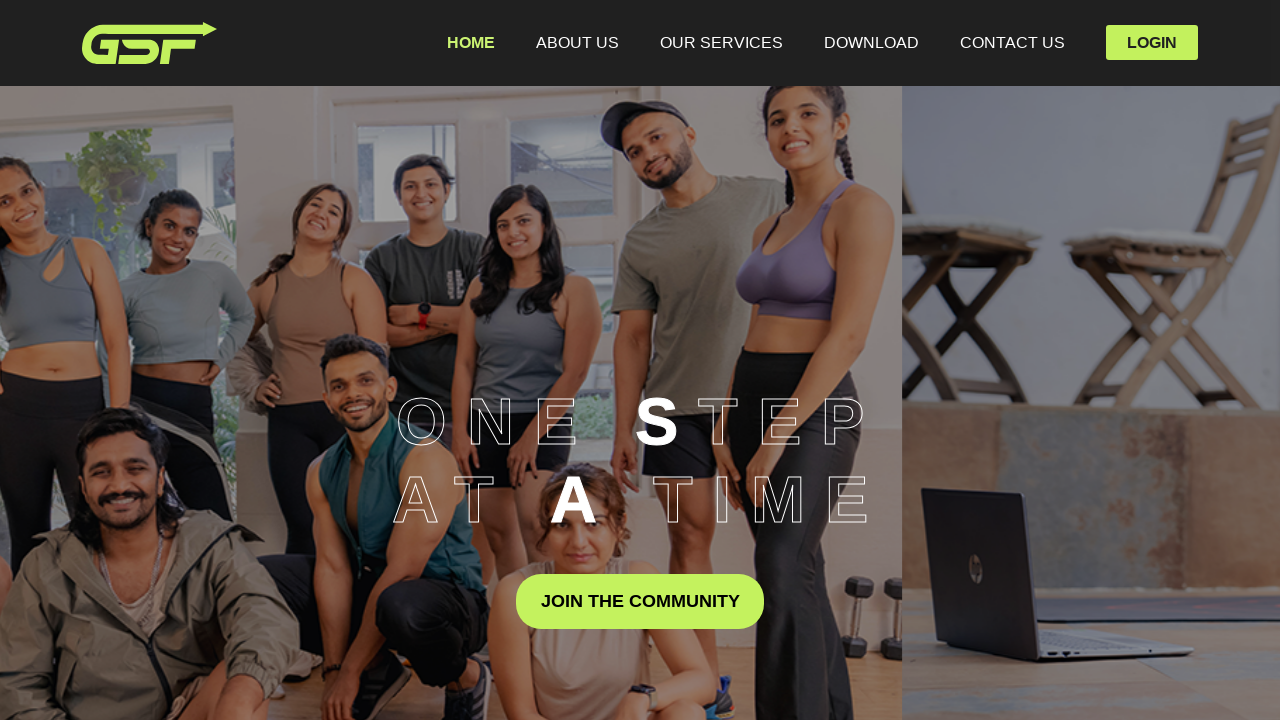